Tests a math problem form by reading two numbers, calculating their sum, and selecting the result from a dropdown menu

Starting URL: http://suninjuly.github.io/selects1.html

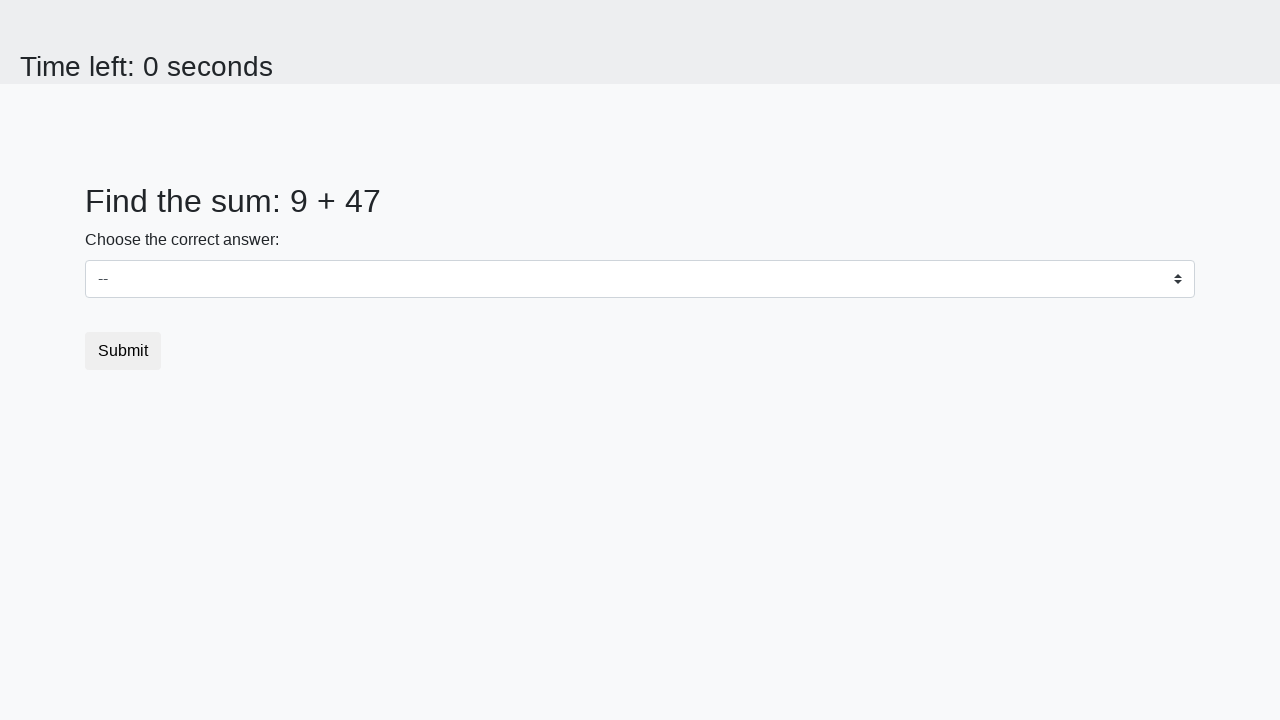

Located first number element (#num1)
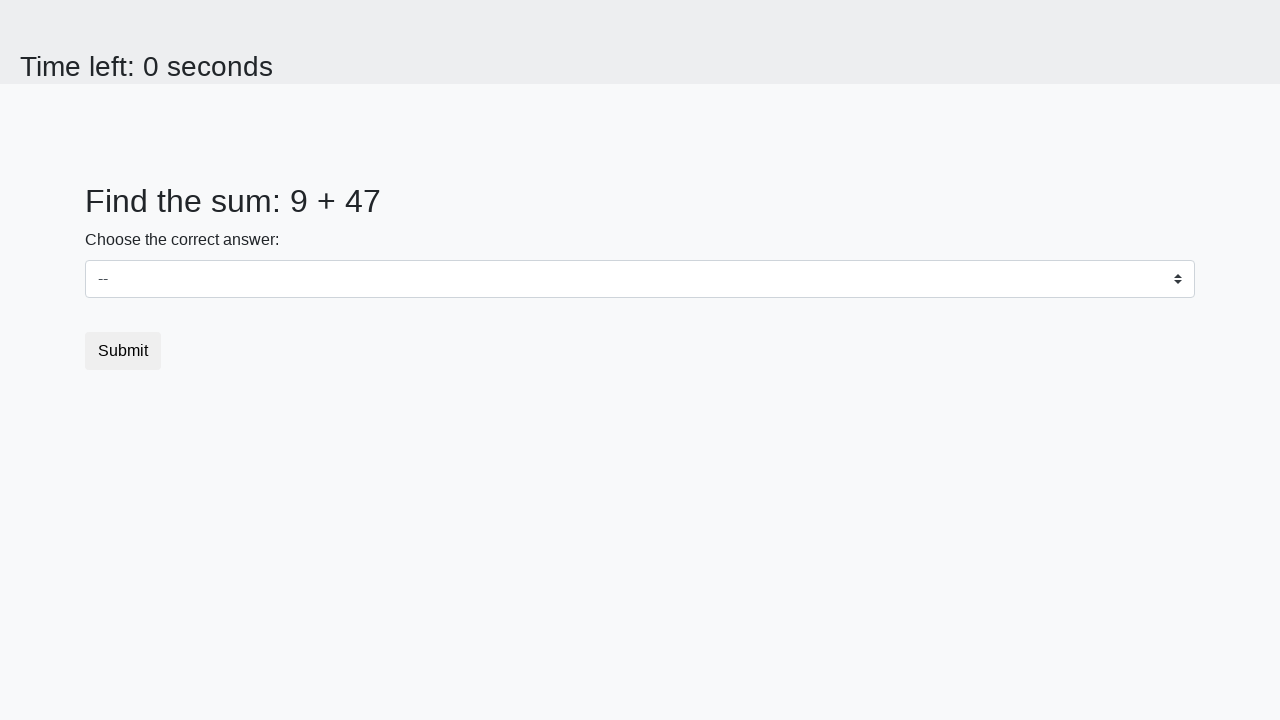

Located second number element (#num2)
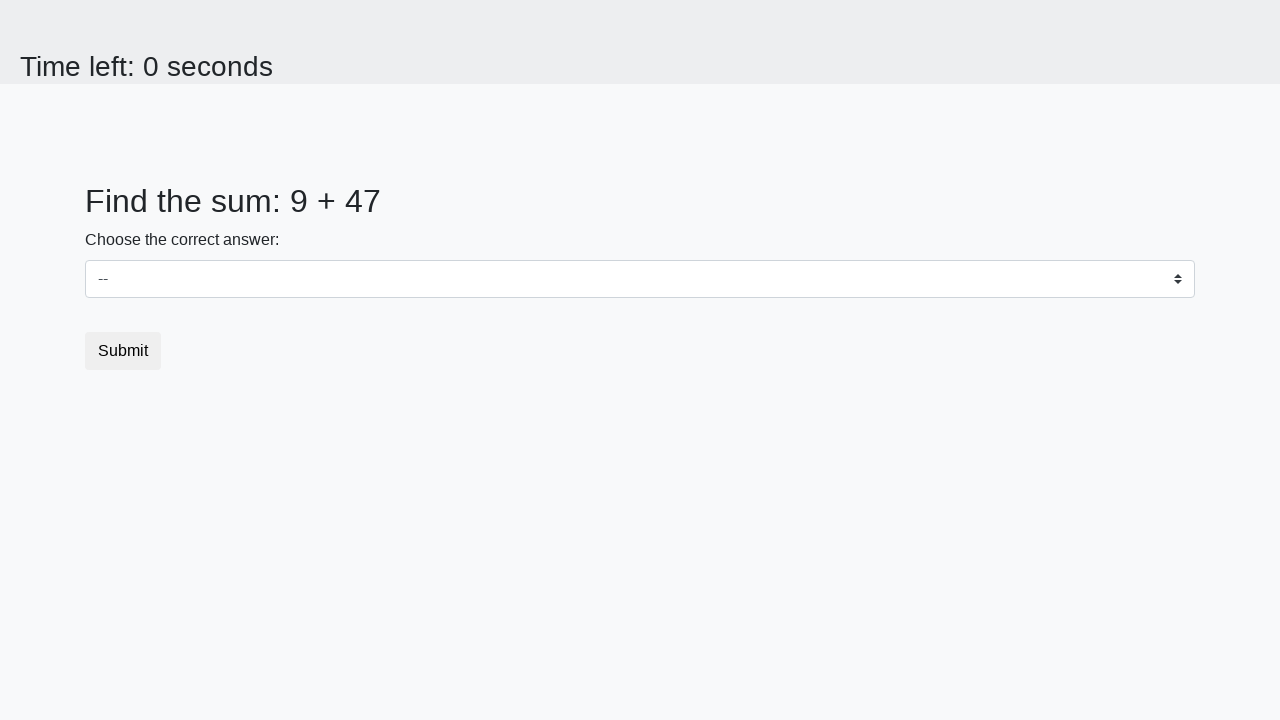

Read first number: 9
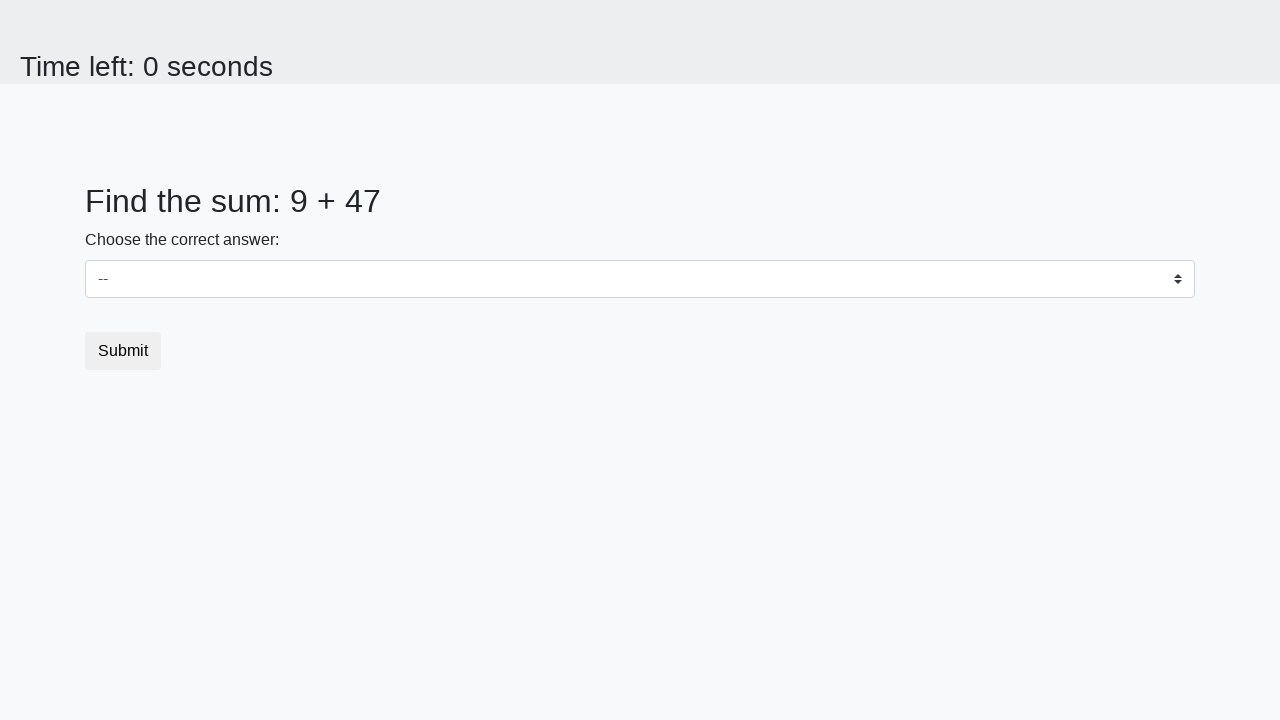

Read second number: 47
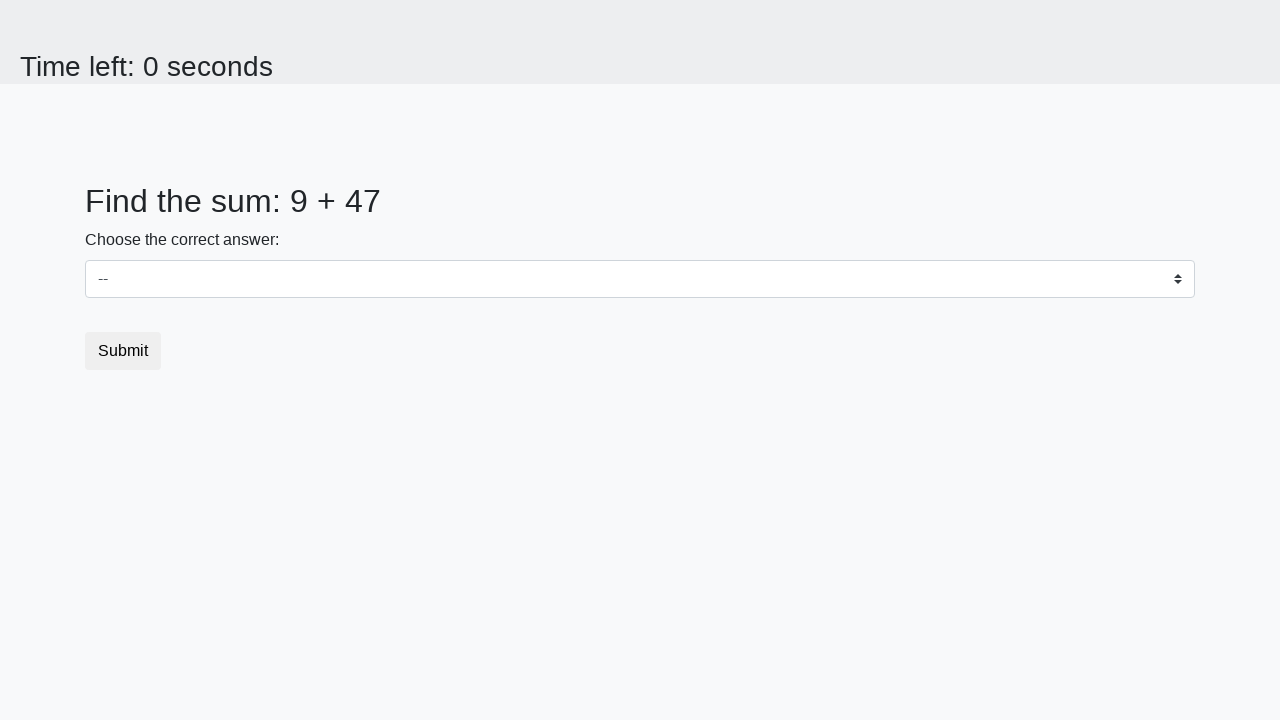

Calculated sum: 9 + 47 = 56
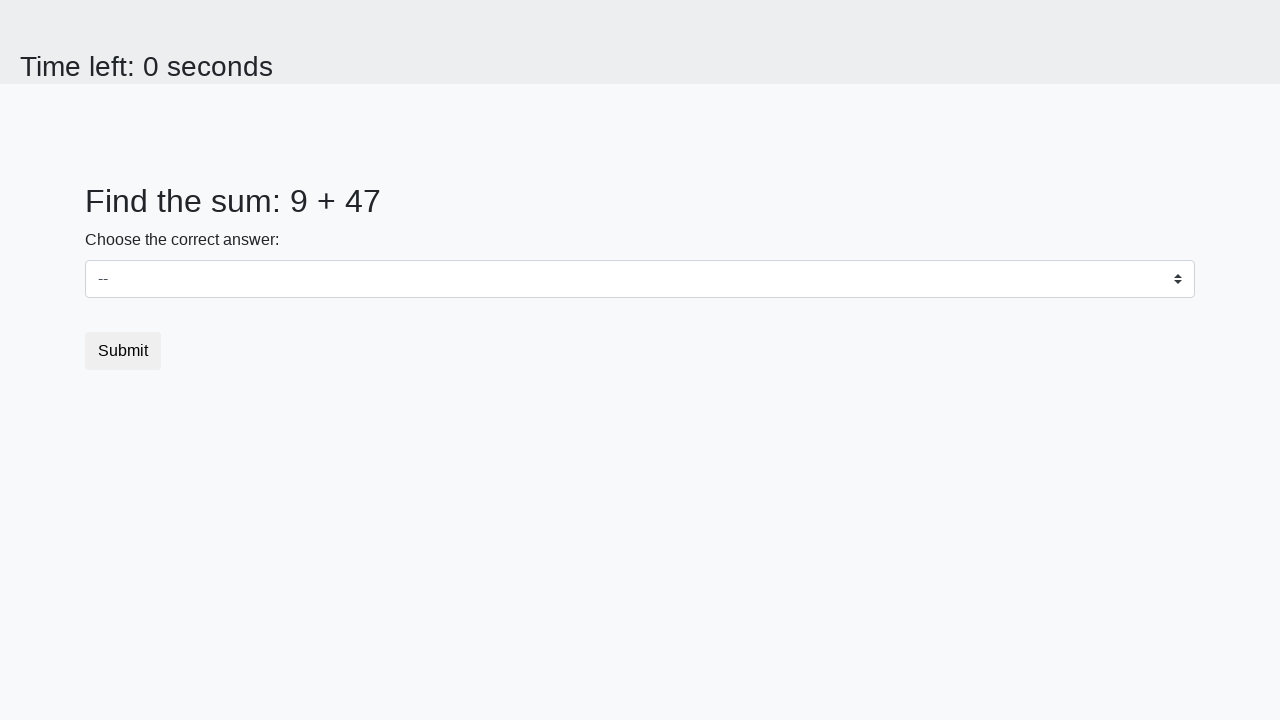

Selected result '56' from dropdown on #dropdown
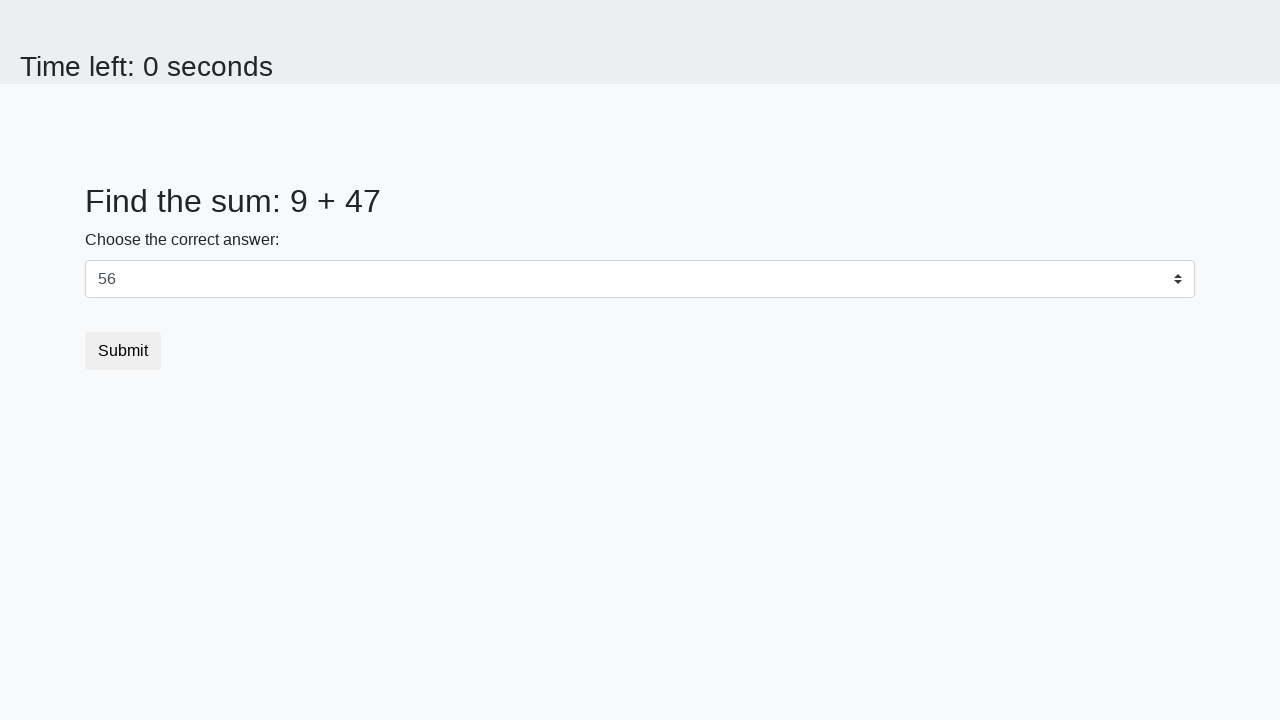

Clicked submit button to submit the form at (123, 351) on [type="submit"]
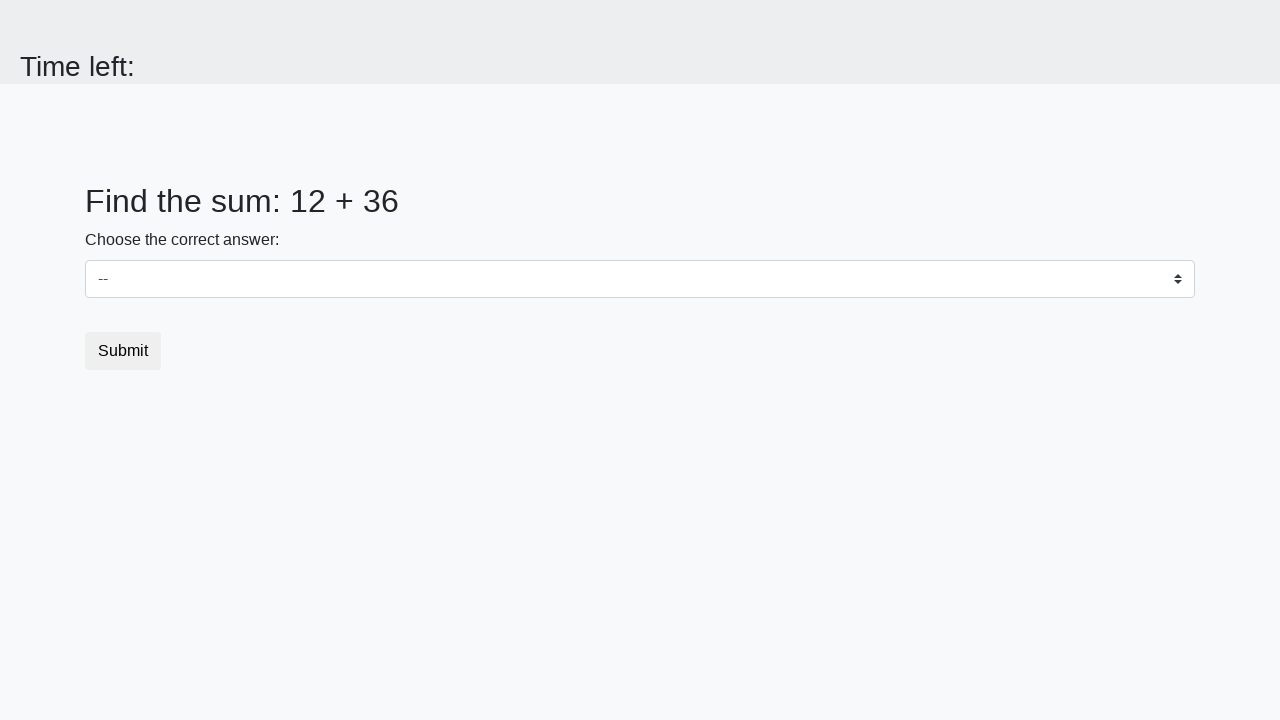

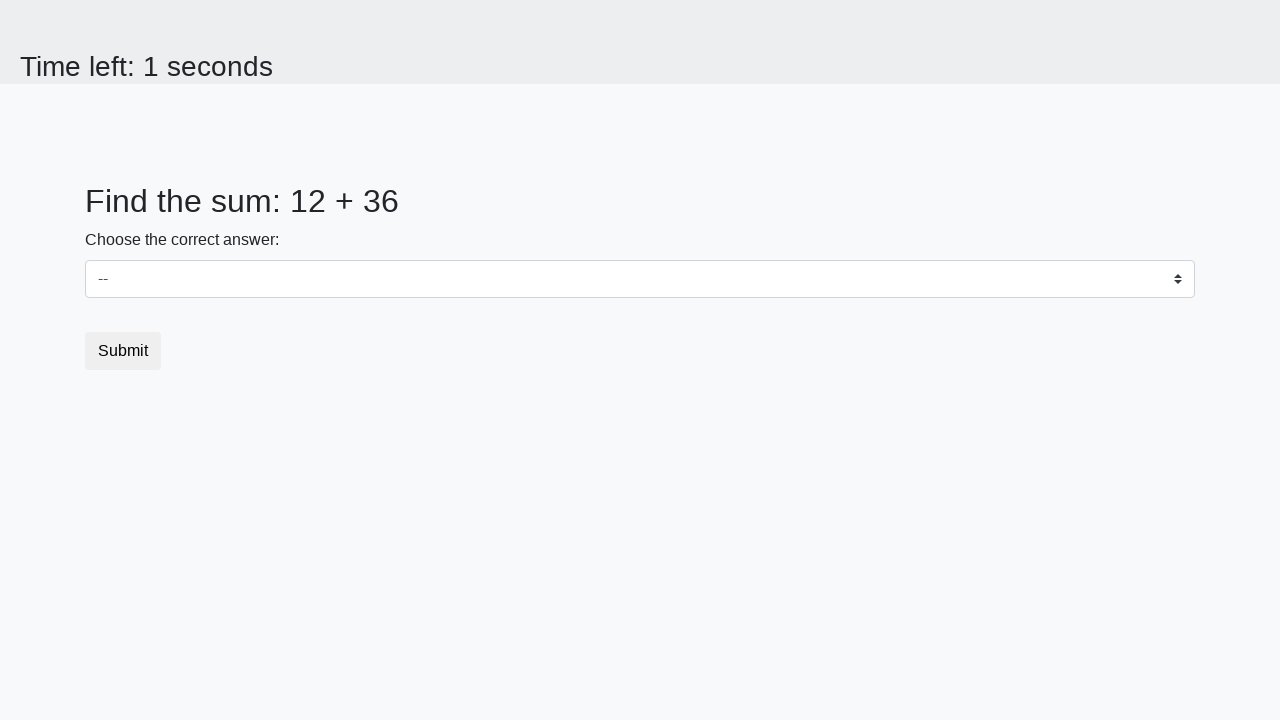